Tests checkbox functionality by sequentially clicking three checkboxes on a form testing page

Starting URL: https://formy-project.herokuapp.com/checkbox

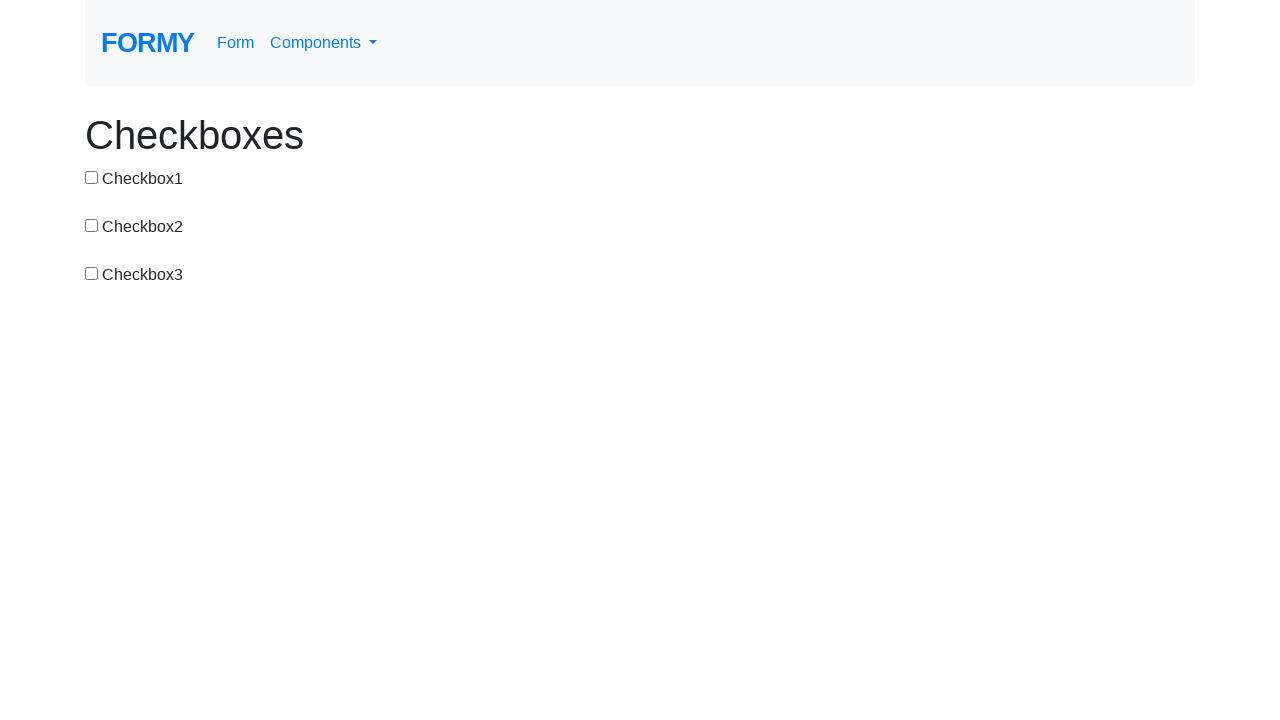

Clicked first checkbox at (92, 177) on #checkbox-1
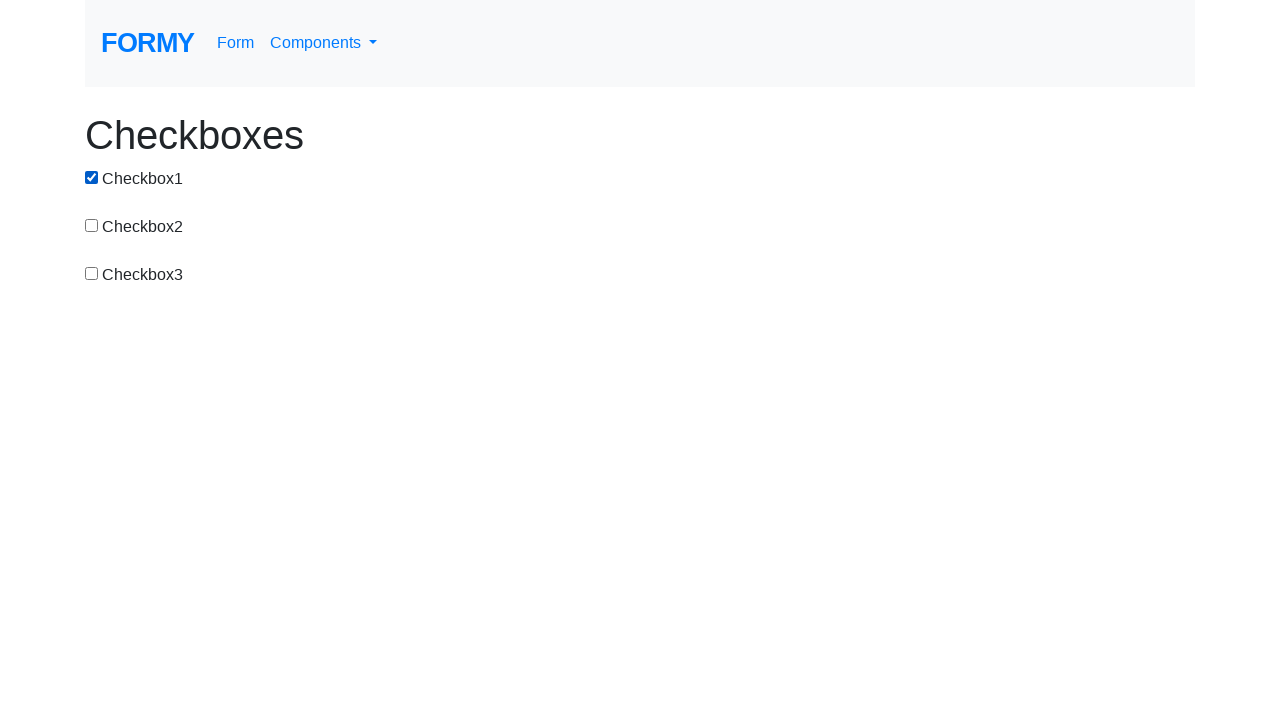

Clicked second checkbox at (92, 225) on #checkbox-2
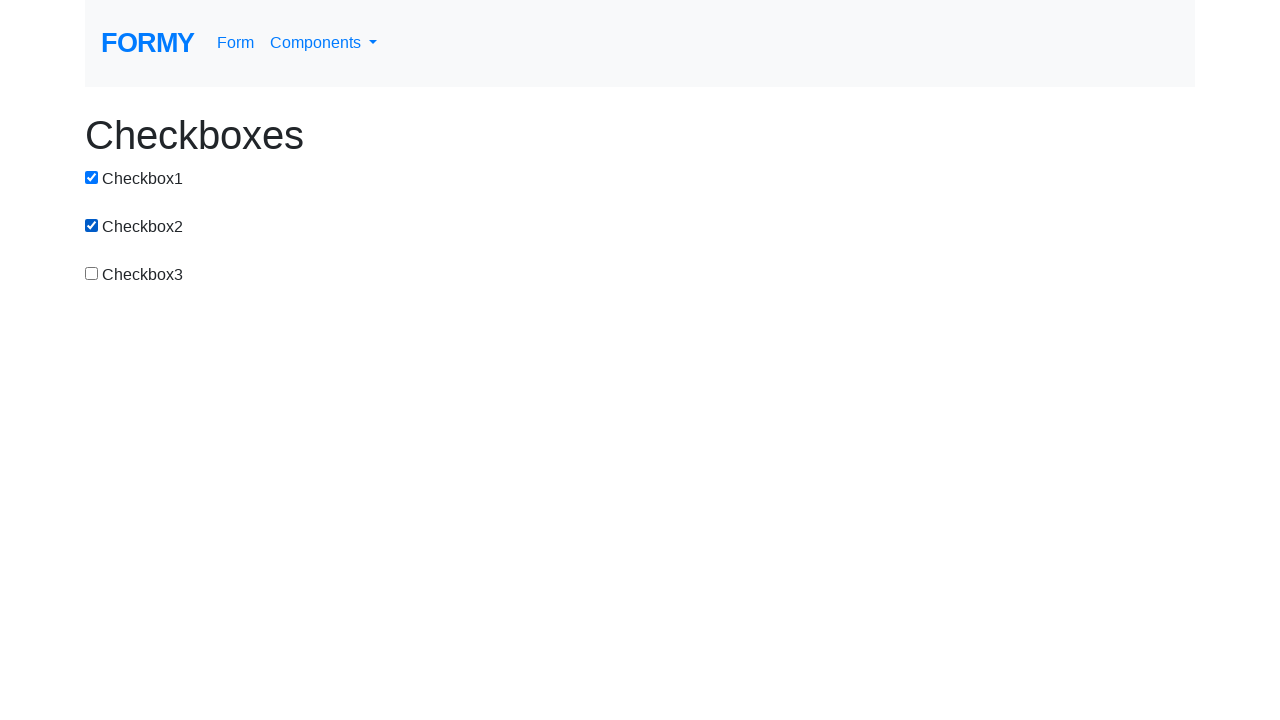

Clicked third checkbox at (92, 273) on #checkbox-3
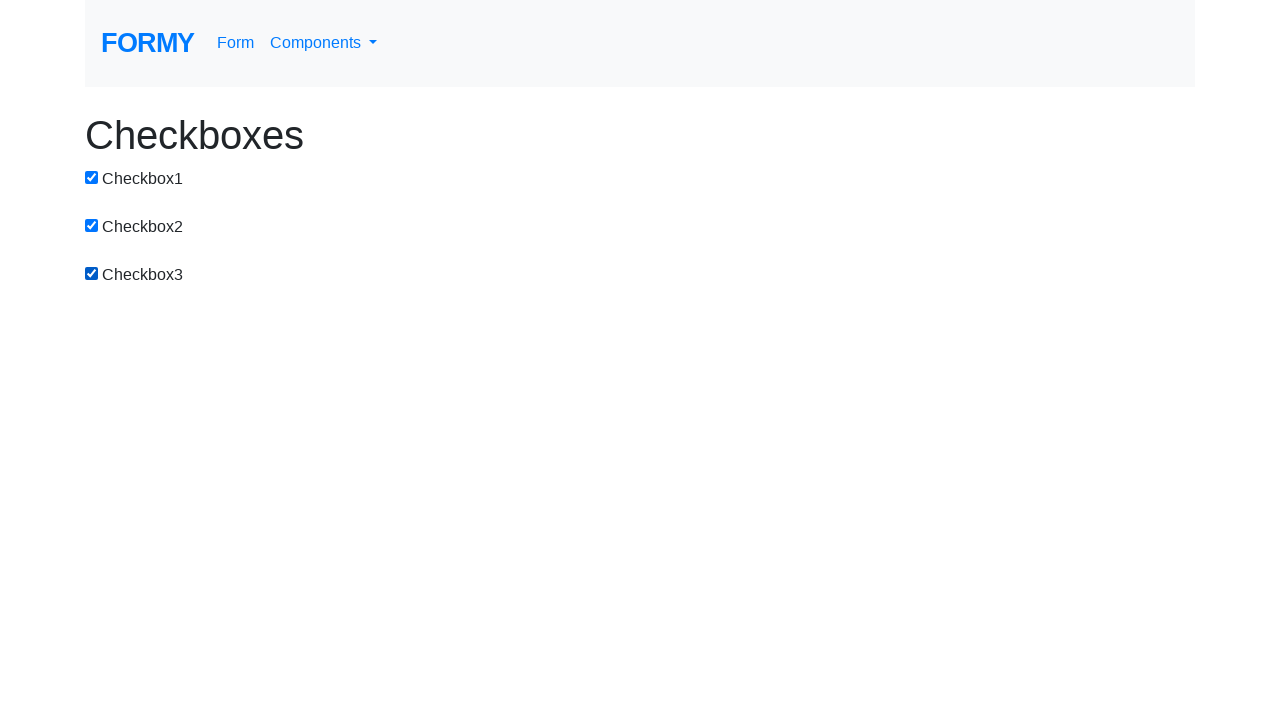

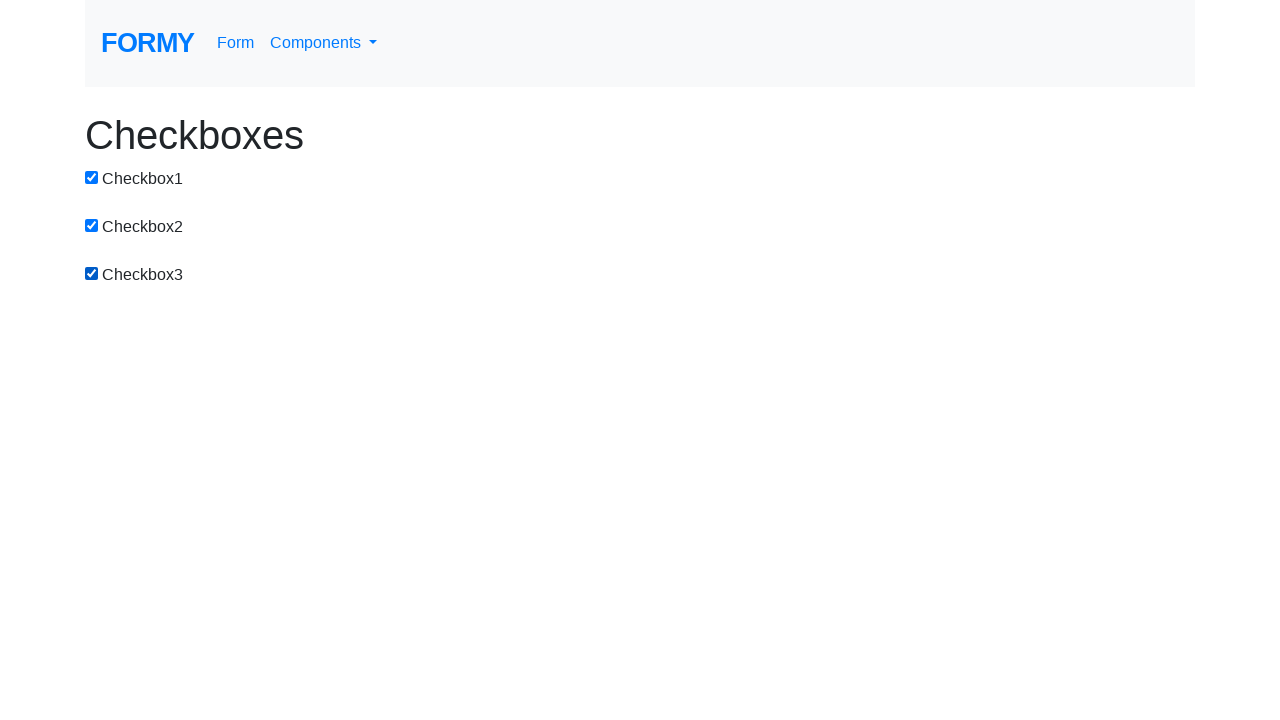